Tests the news card interaction functionality by waiting for cards to load, clicking on a card to open it, waiting for the close button to become available, and clicking to close the overlay.

Starting URL: https://wenewz.com/#/front

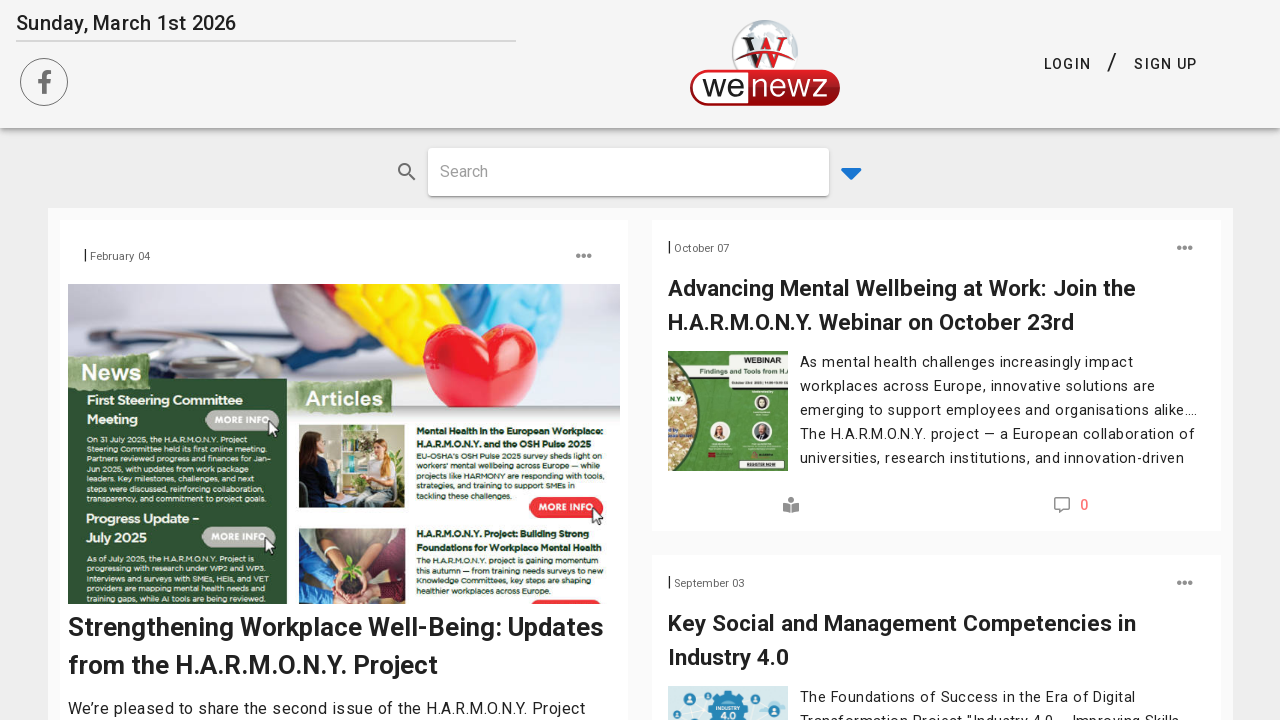

Waited for news cards to load on the page
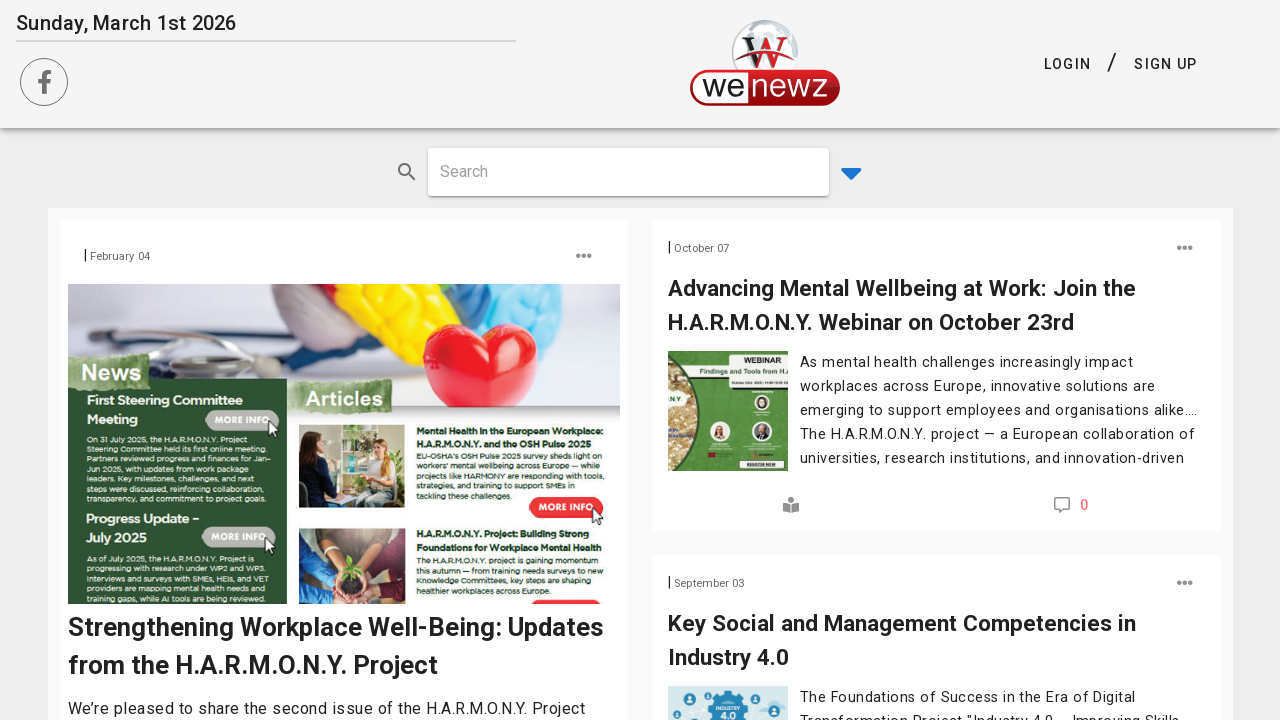

Scrolled down to load more content
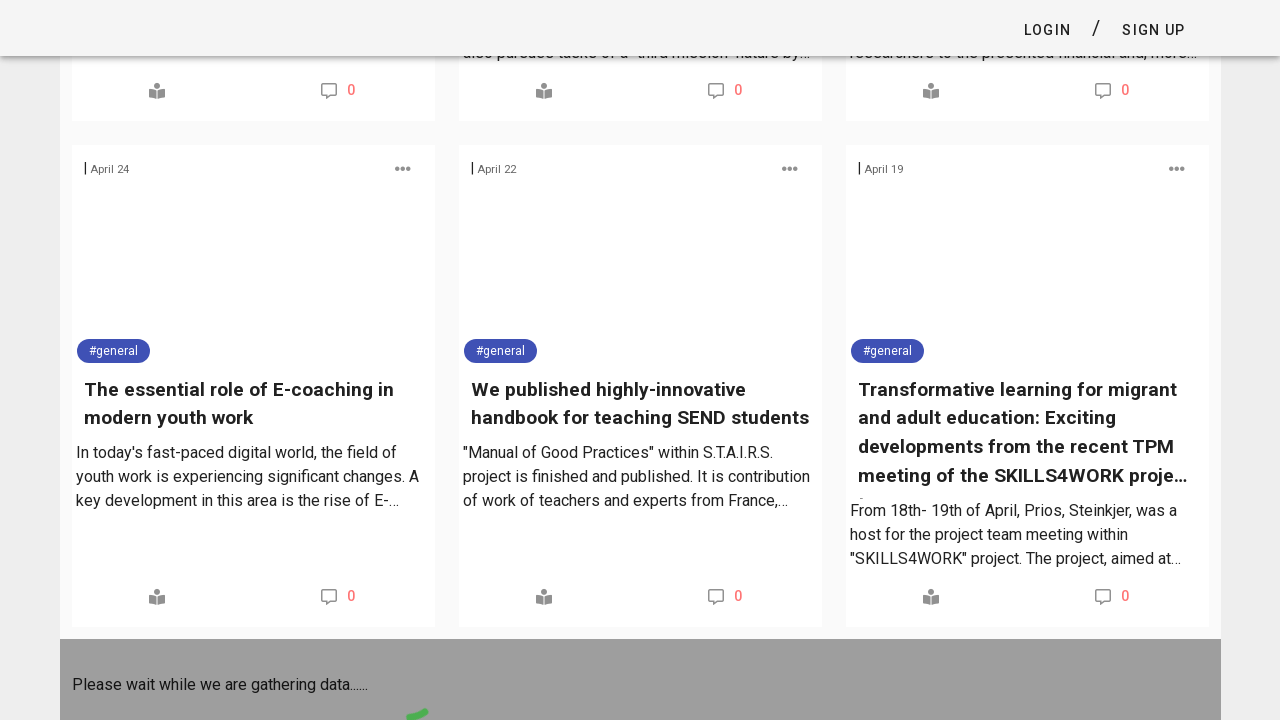

Waited for content to load after scroll
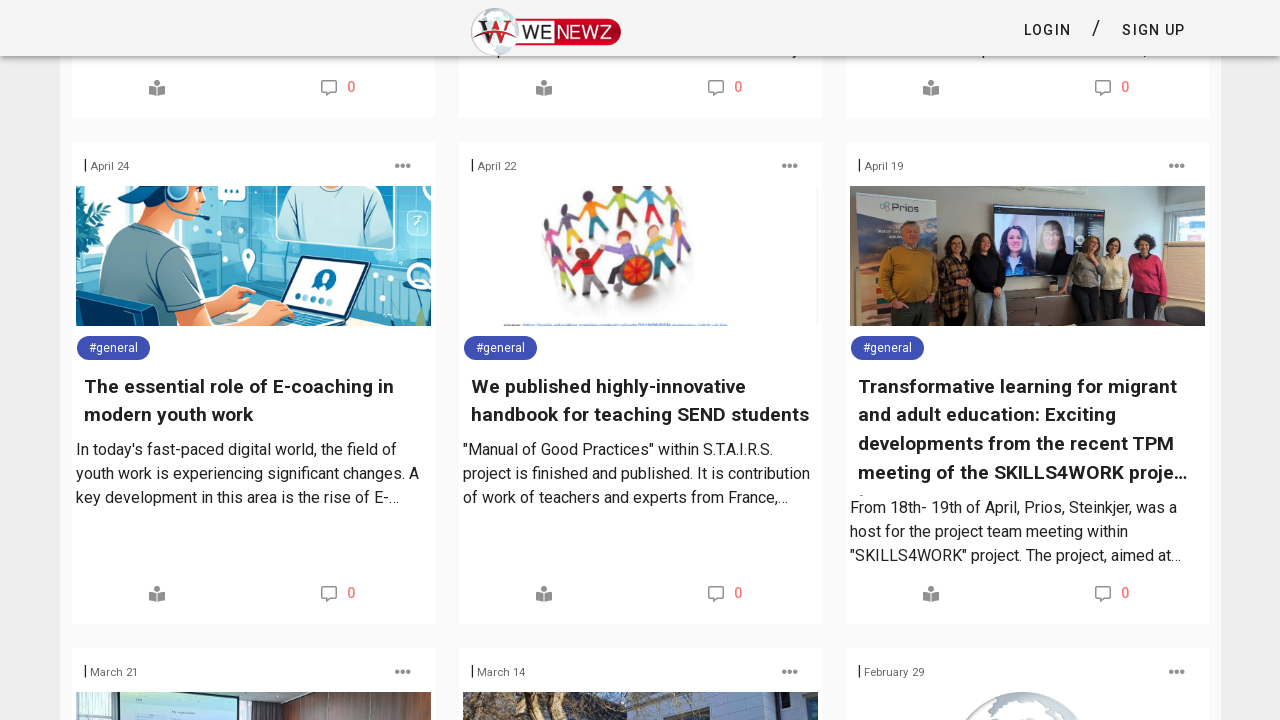

Clicked on the first news card to open it at (344, 360) on a.noBorder.v-card.v-card--flat.v-card--link.v-sheet.v-sheet--outlined.theme--lig
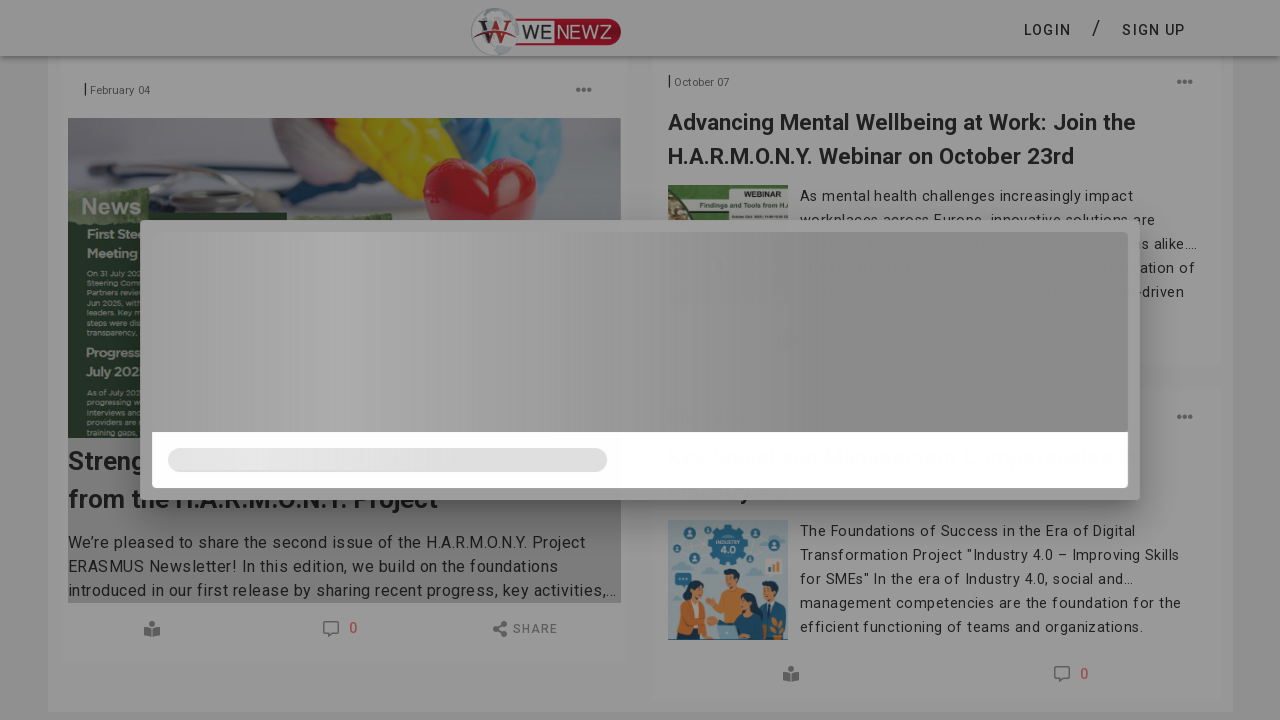

Waited for the close button to become visible and clickable
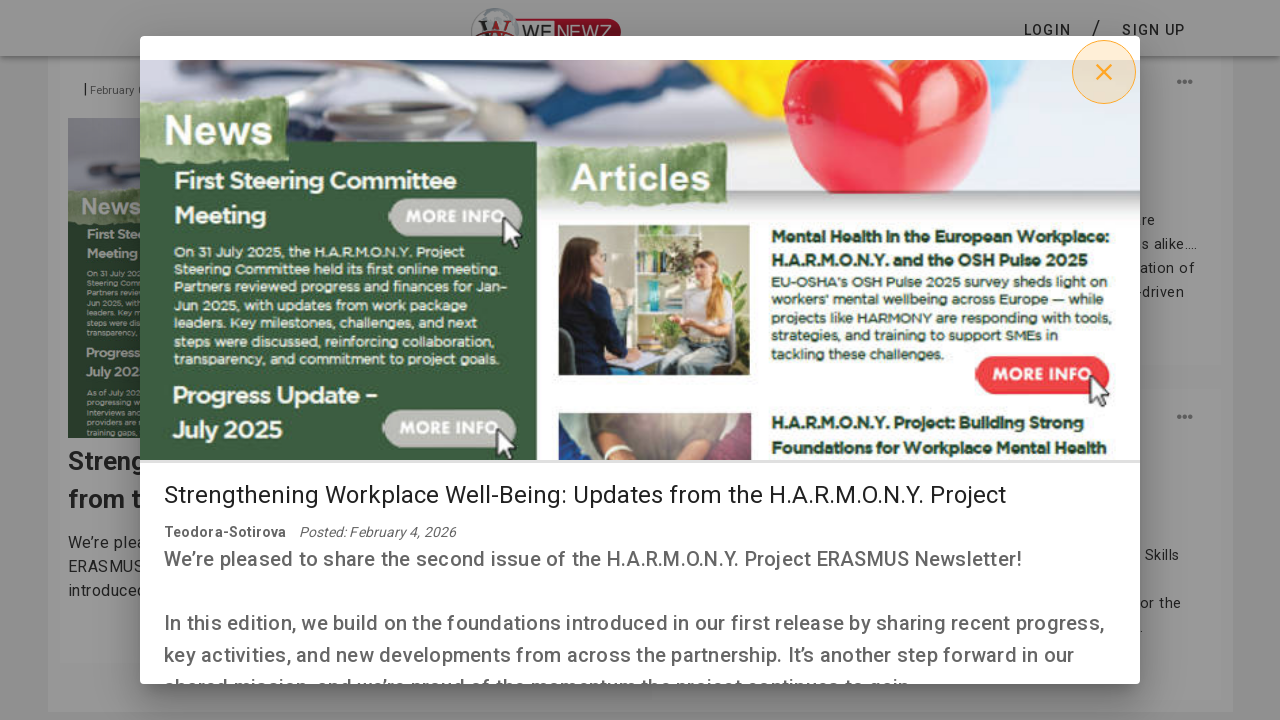

Waited for animations to complete
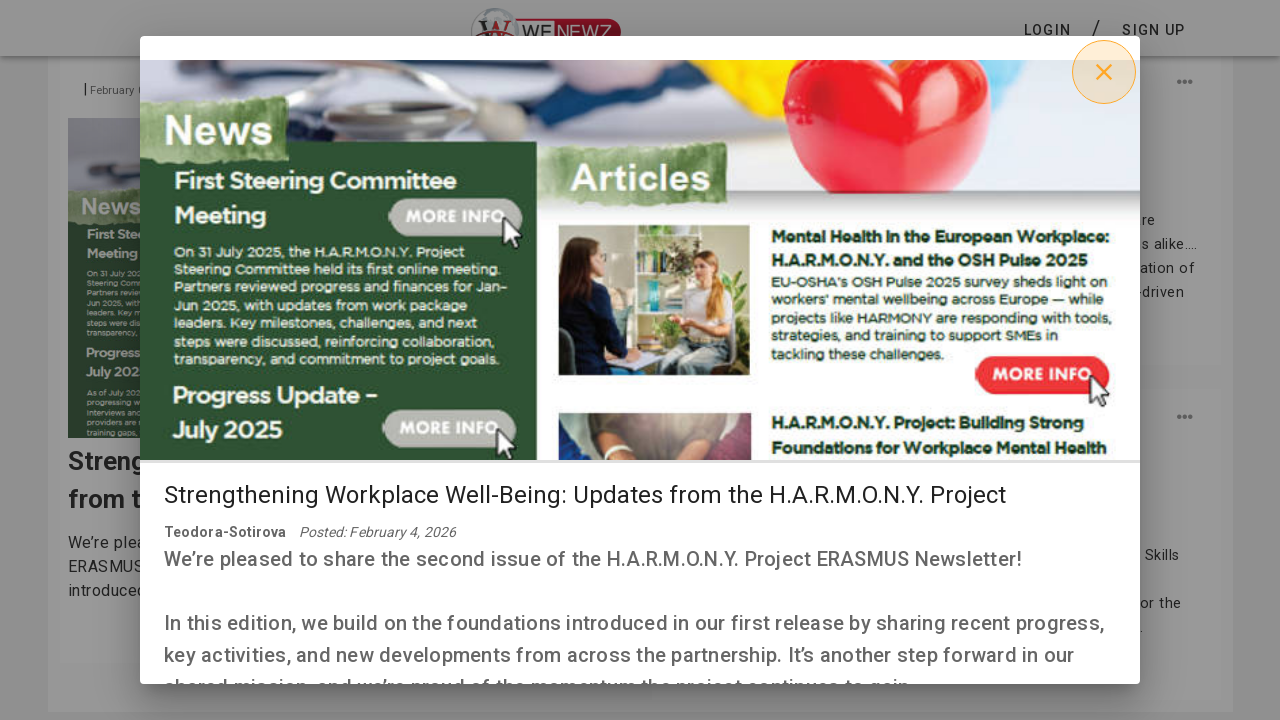

Clicked the close button to close the news card overlay at (1104, 72) on a[title='Close Window']
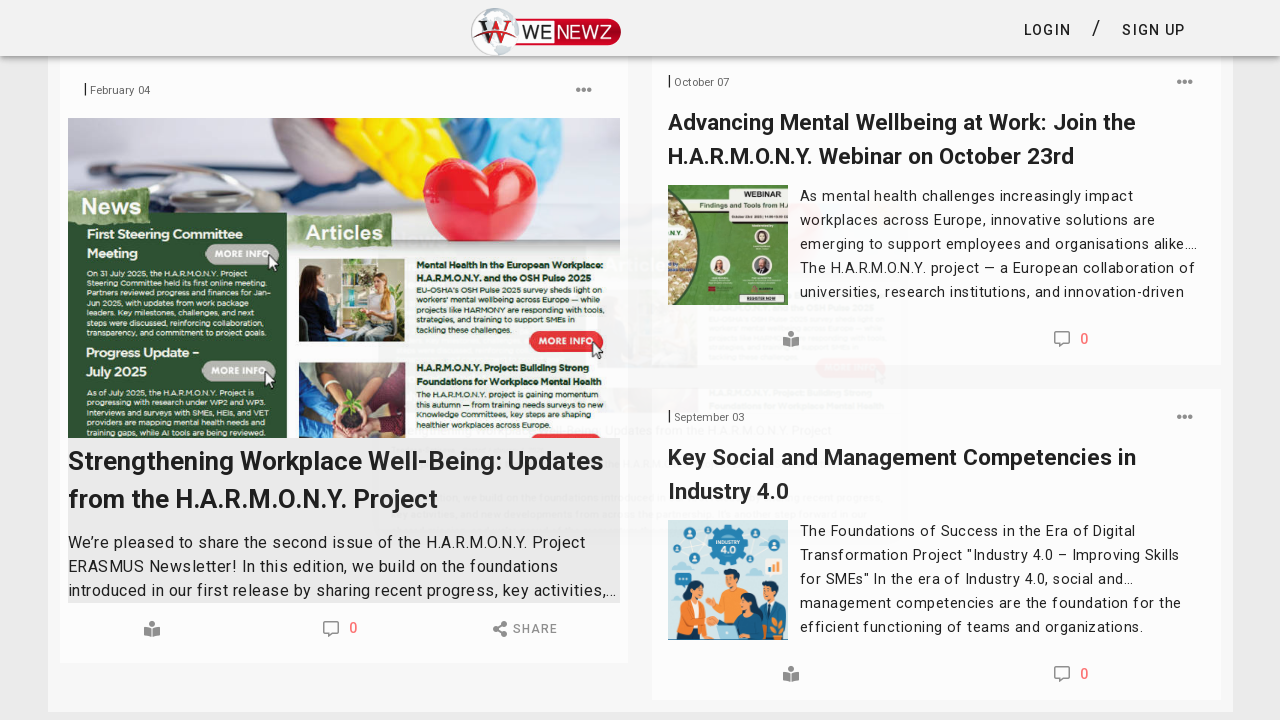

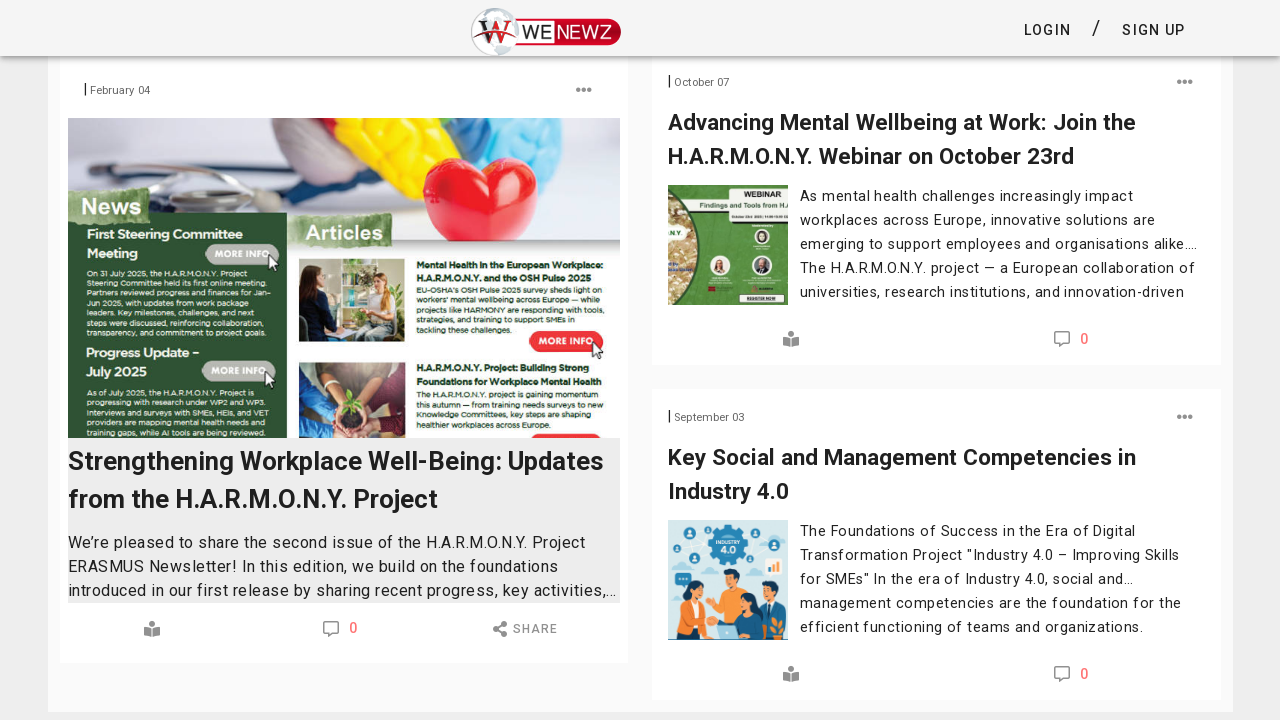